Tests search functionality on Python.org within a unittest class structure

Starting URL: http://www.python.org

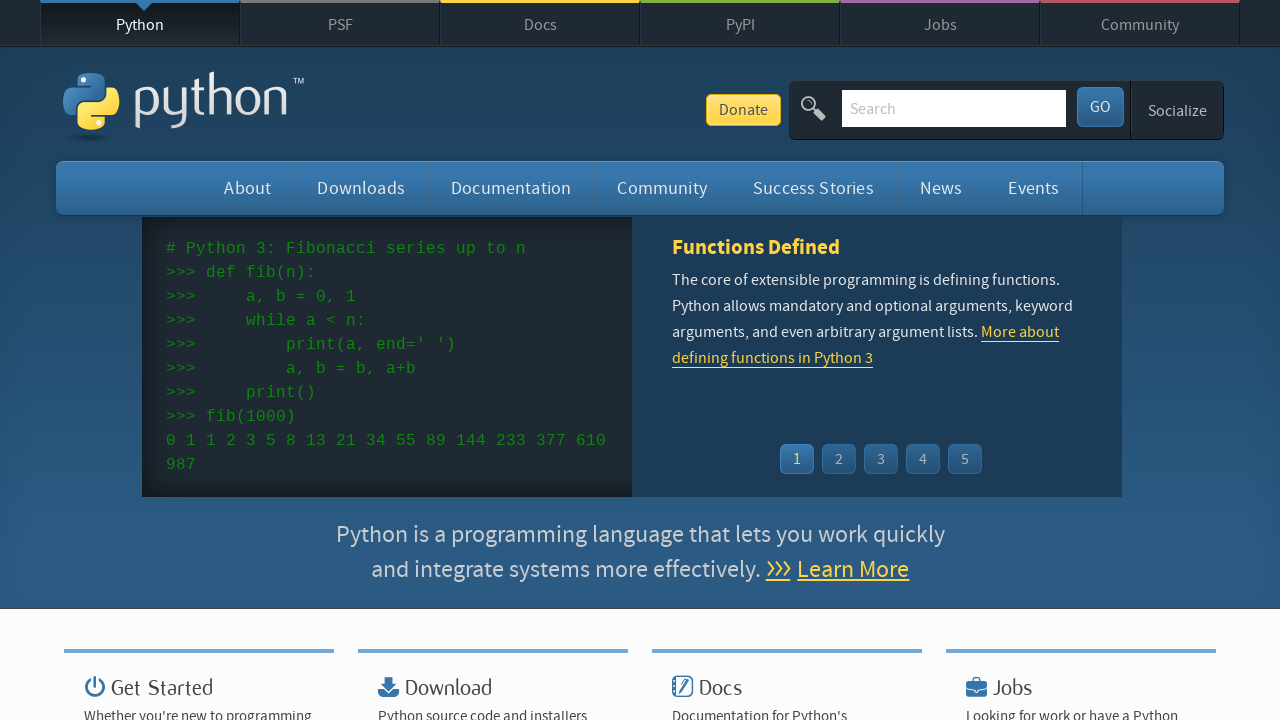

Verified 'Python' is present in page title
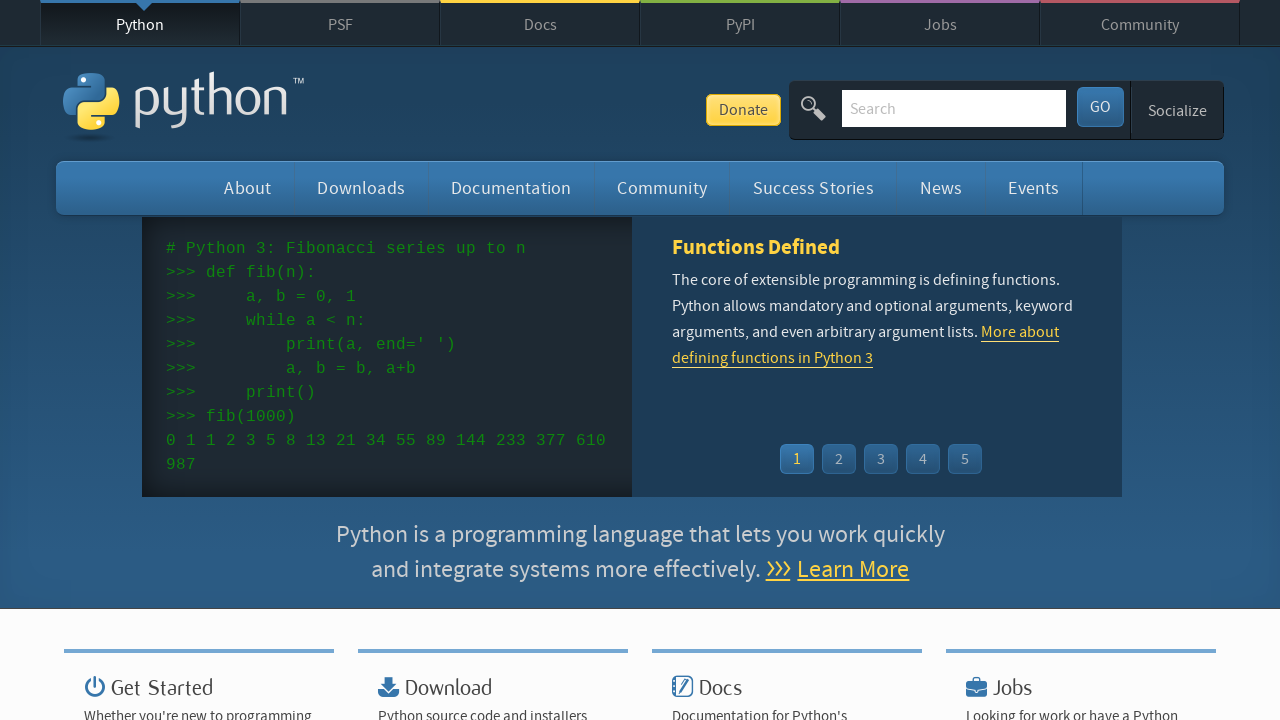

Filled search field with 'pycon' on input[name='q']
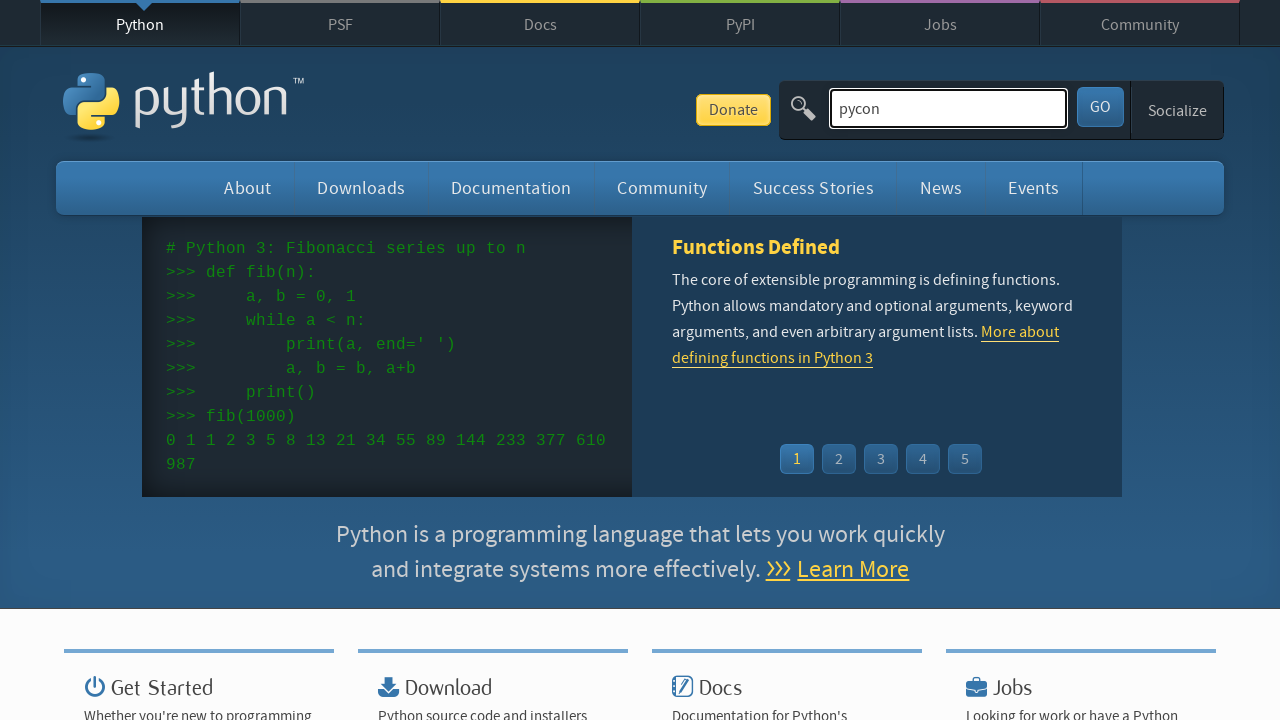

Pressed Enter to submit search query on input[name='q']
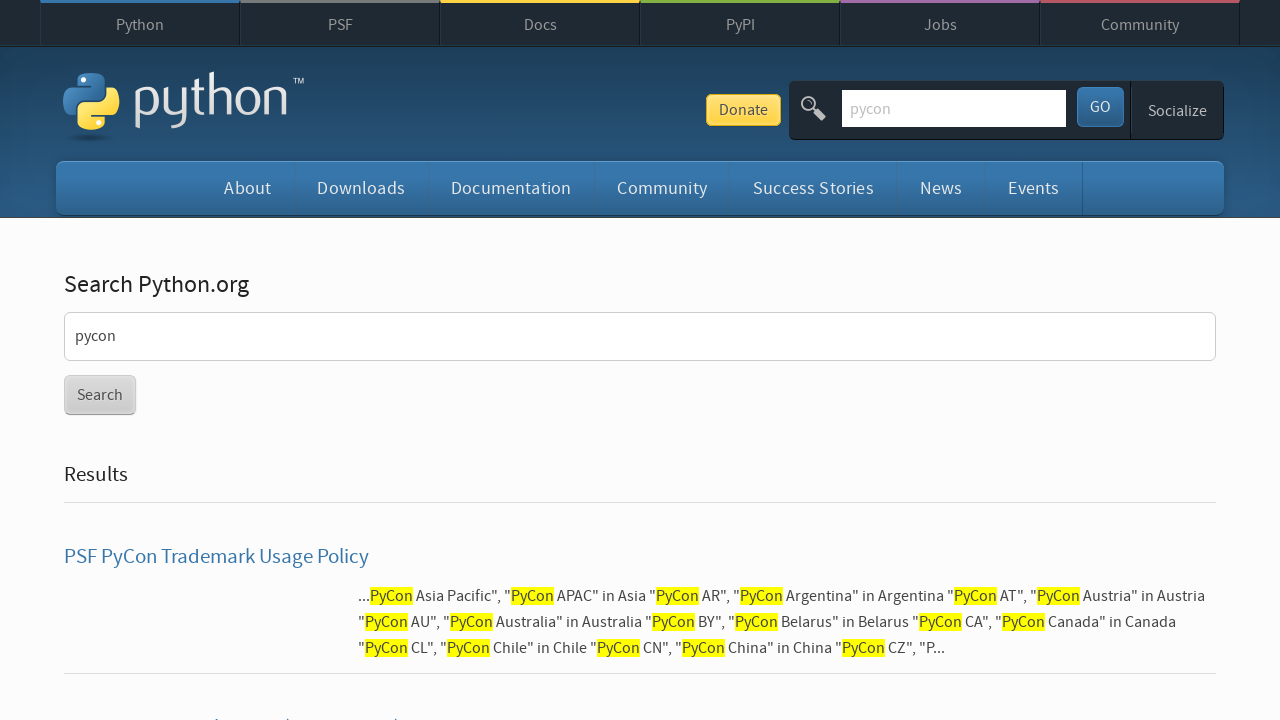

Waited for page to reach networkidle state
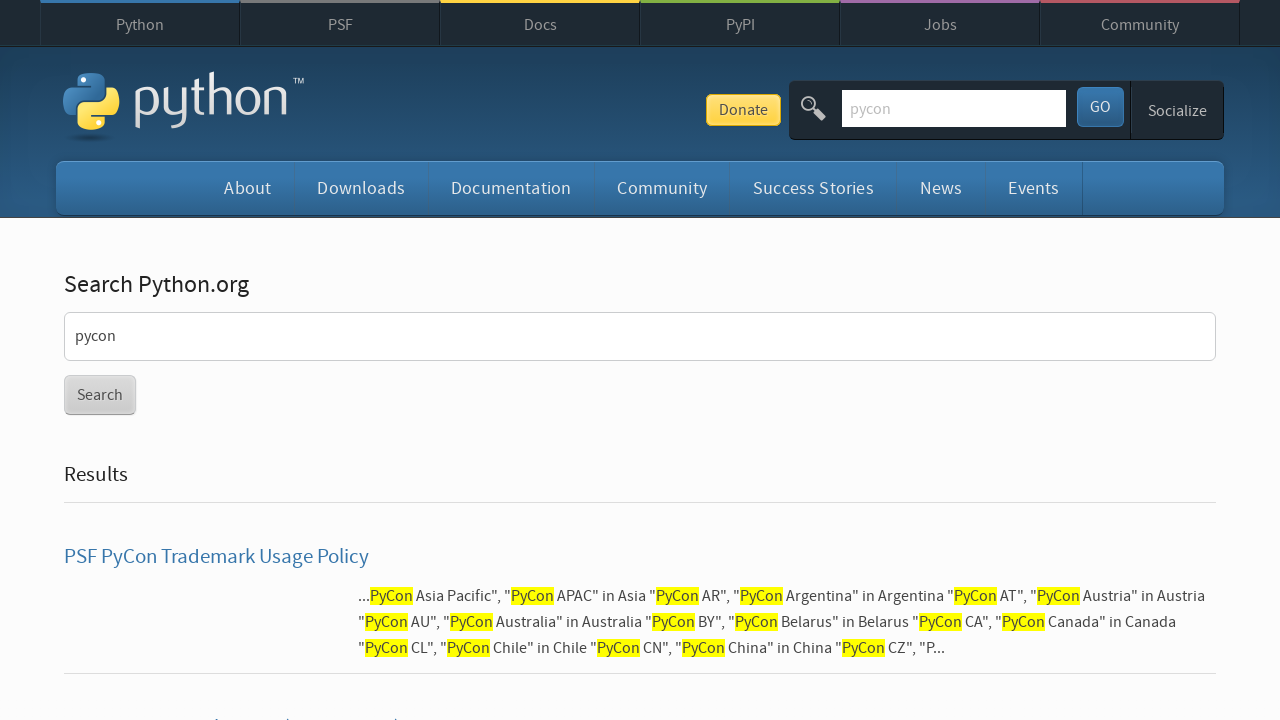

Verified search results are present (no 'No results found' message)
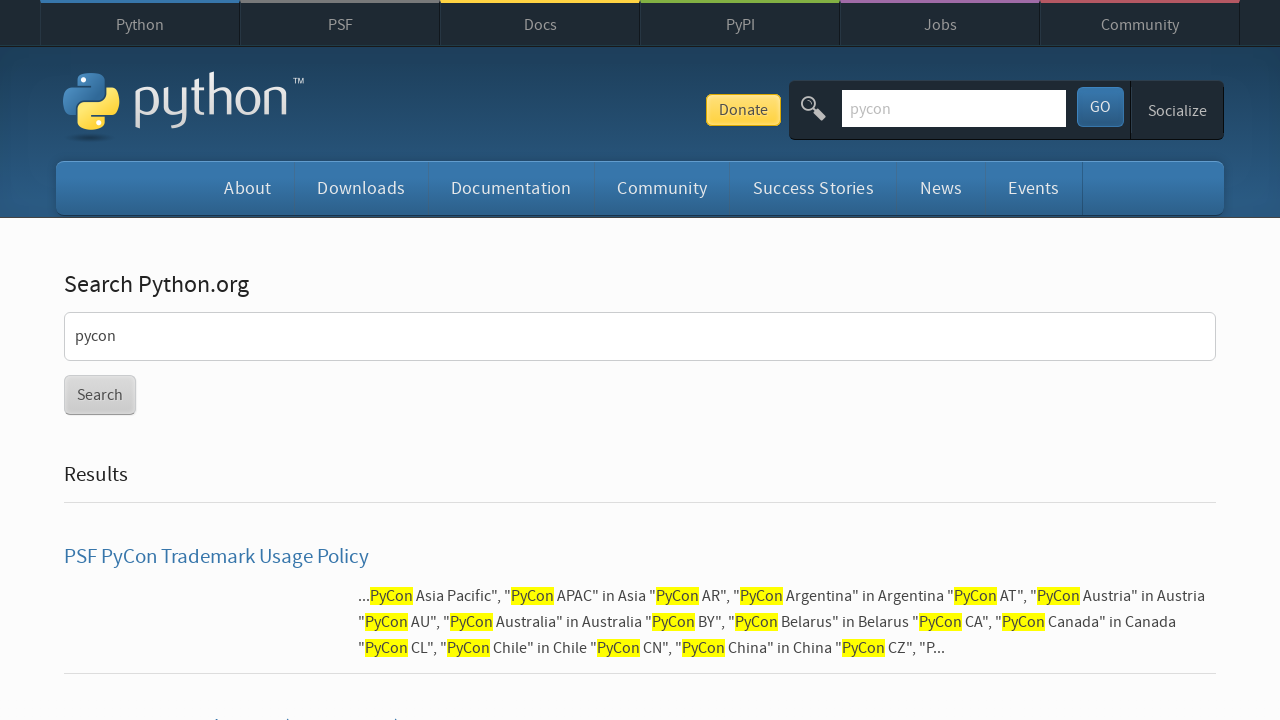

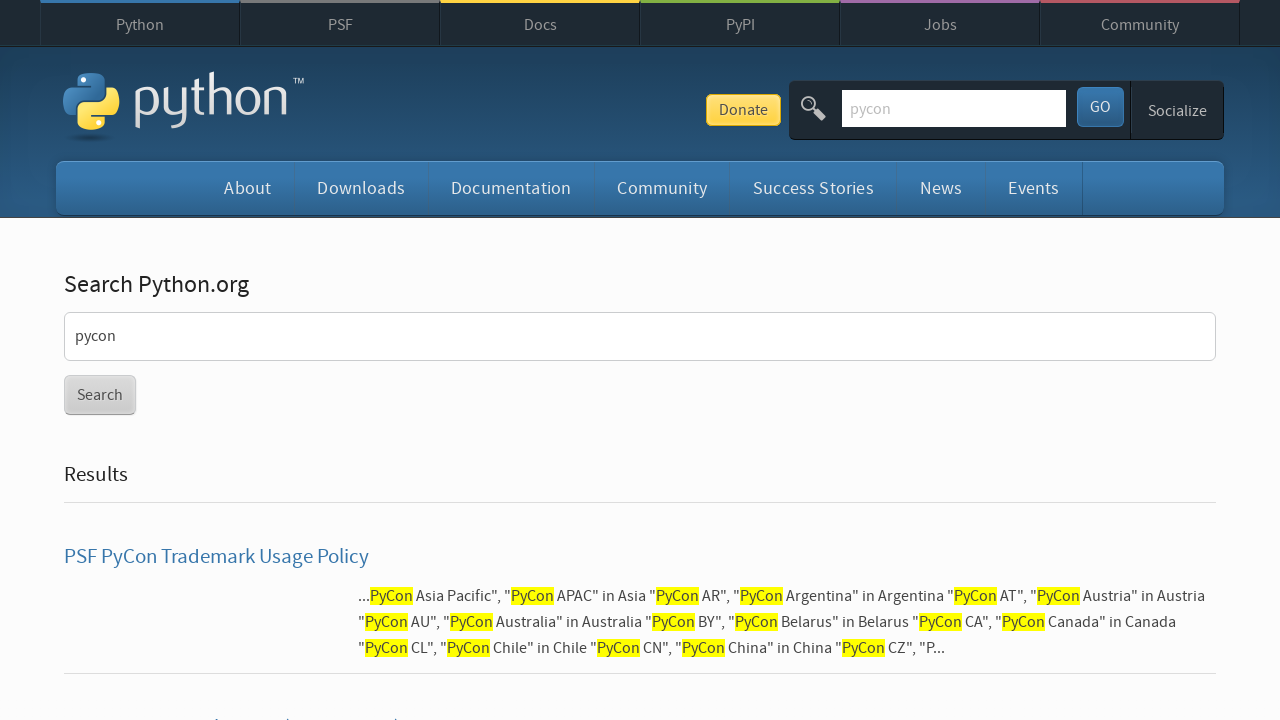